Tests random direction movement on a p5.js canvas by clicking the canvas and sending random arrow key inputs multiple times.

Starting URL: https://msbundles.github.io/Bundles-Personal-Programming-Betterment/p5/1-Dots/

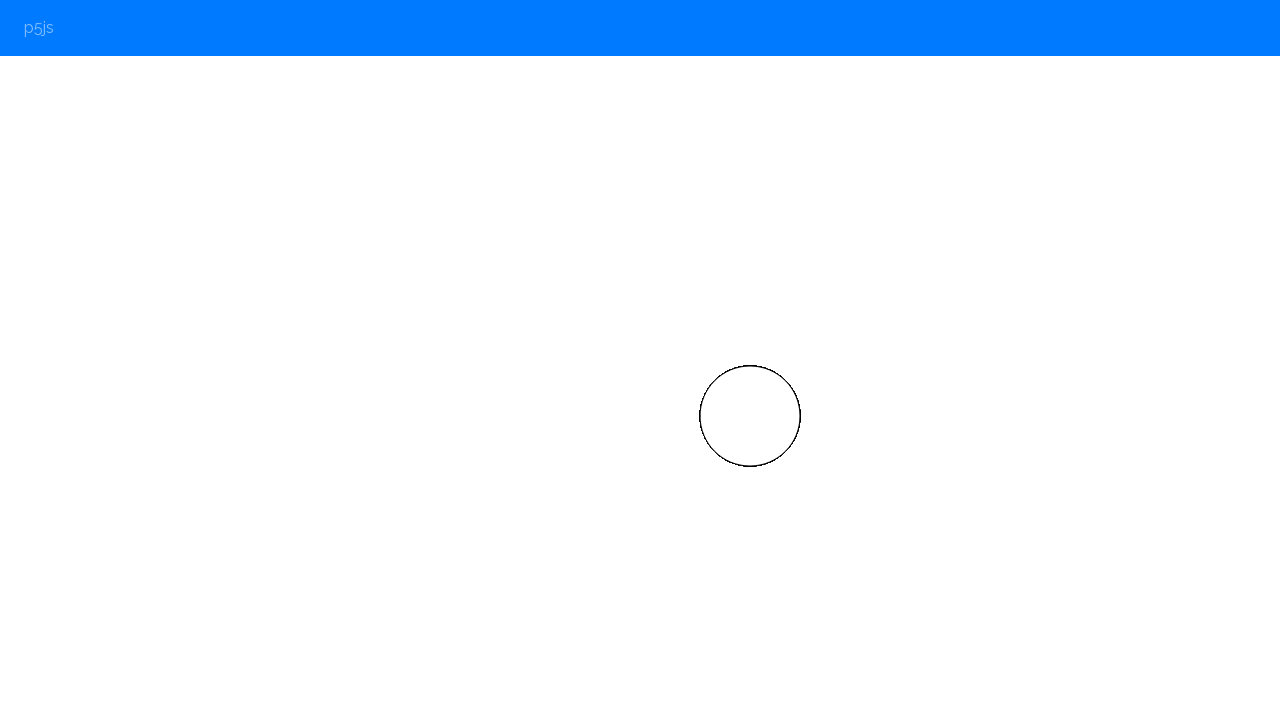

Navigated to p5.js Dots canvas page
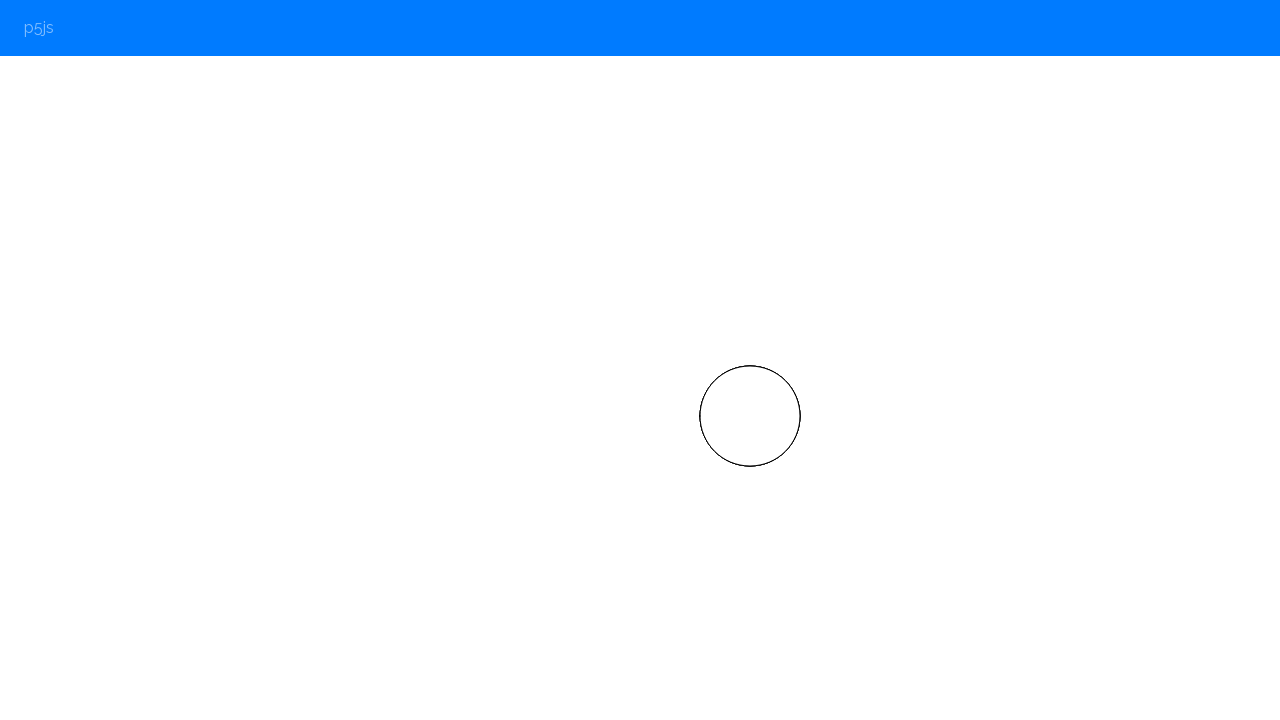

Clicked on canvas to focus it at (640, 360) on body
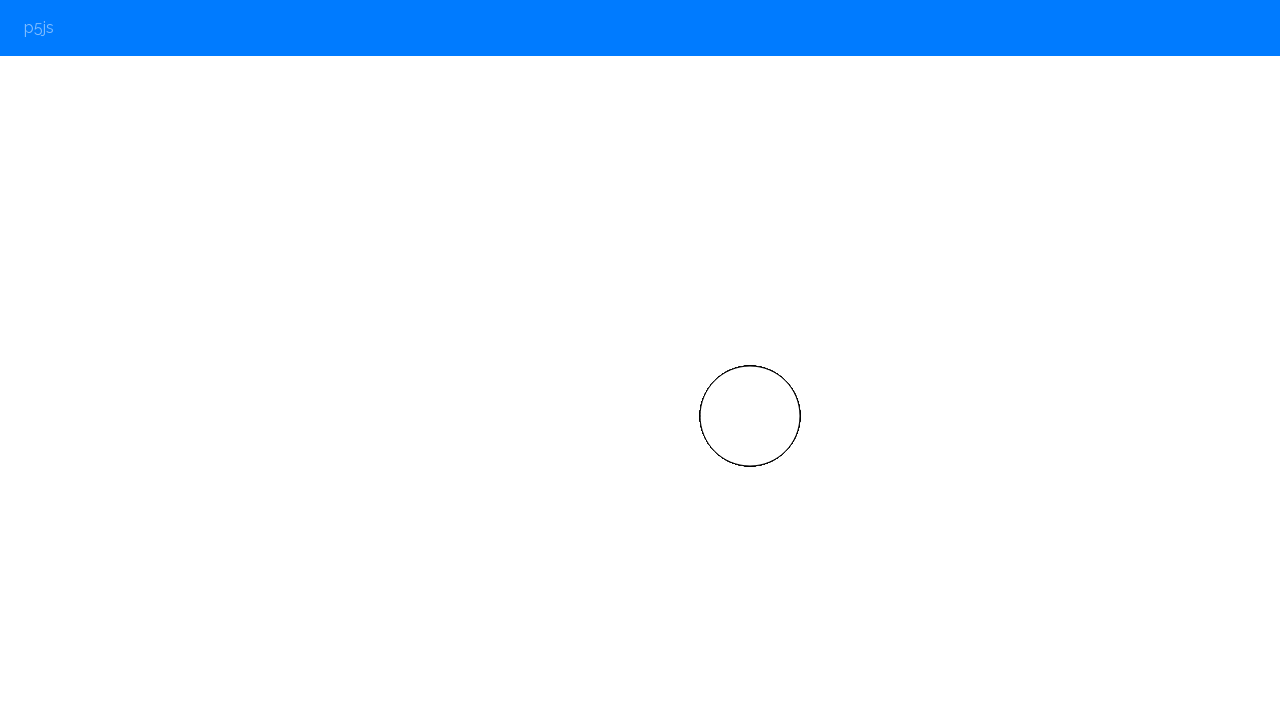

Pressed random arrow key: ArrowLeft
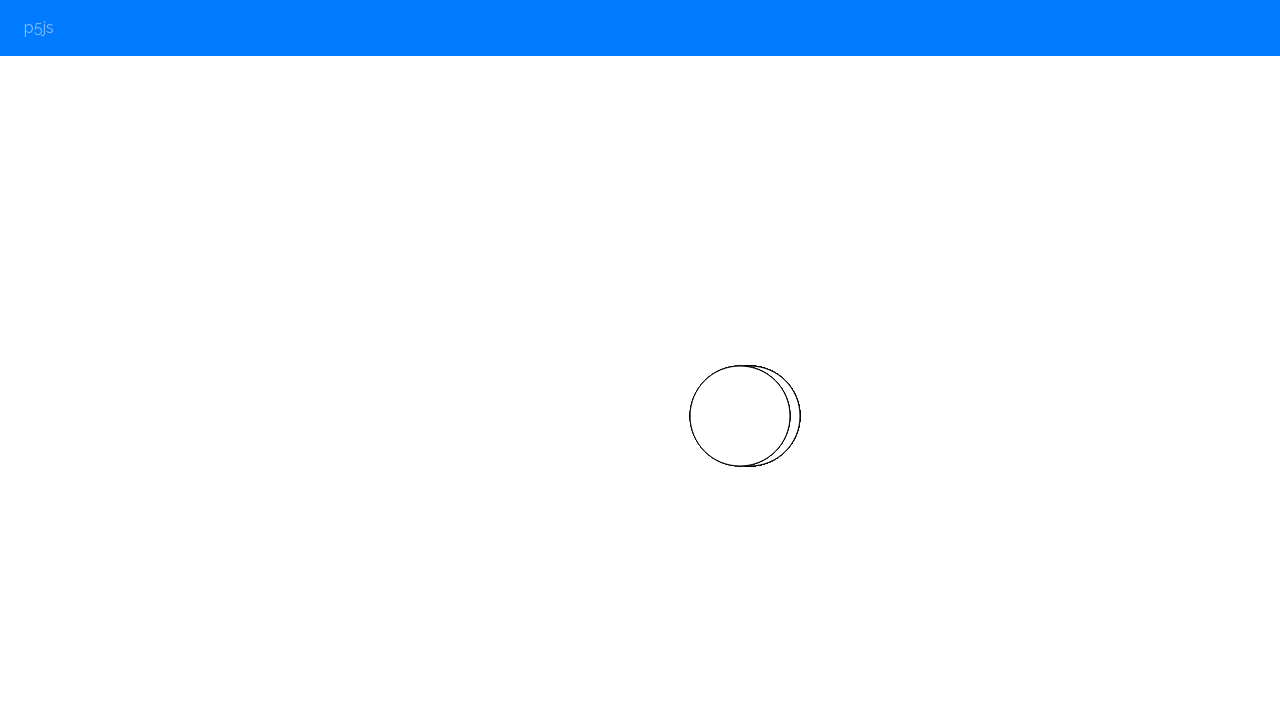

Waited 100ms for animation
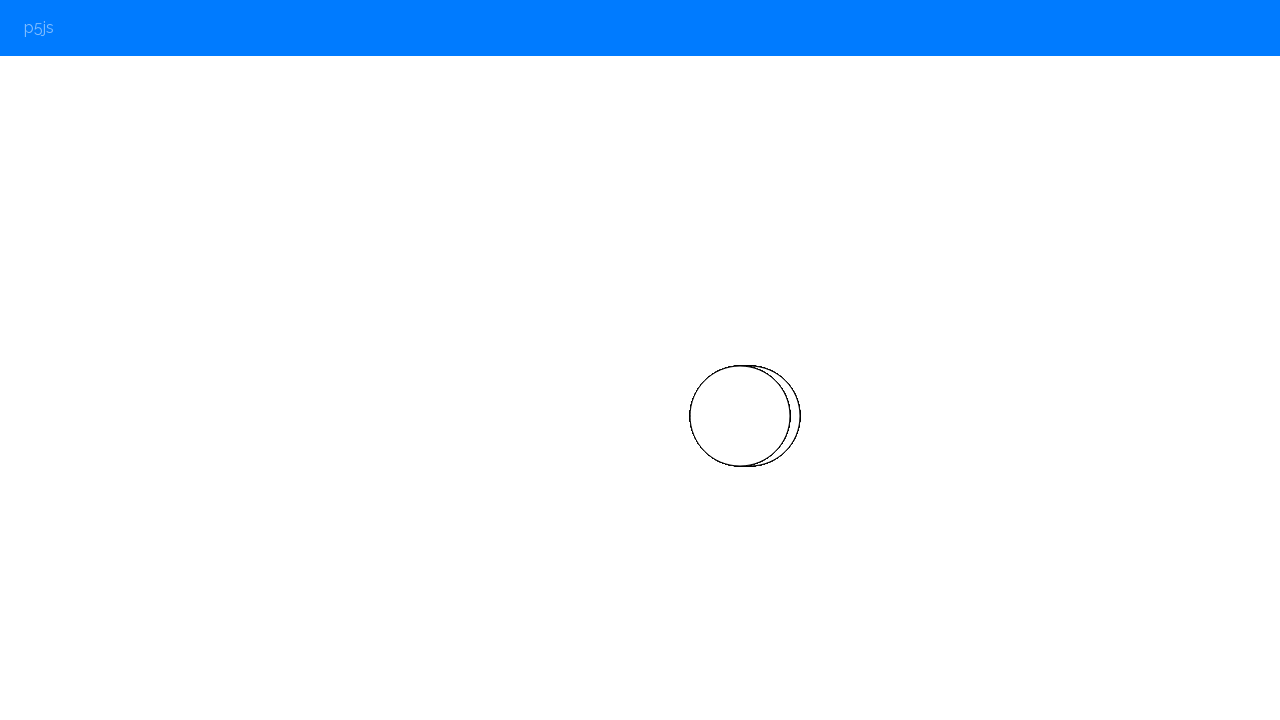

Pressed random arrow key: ArrowRight
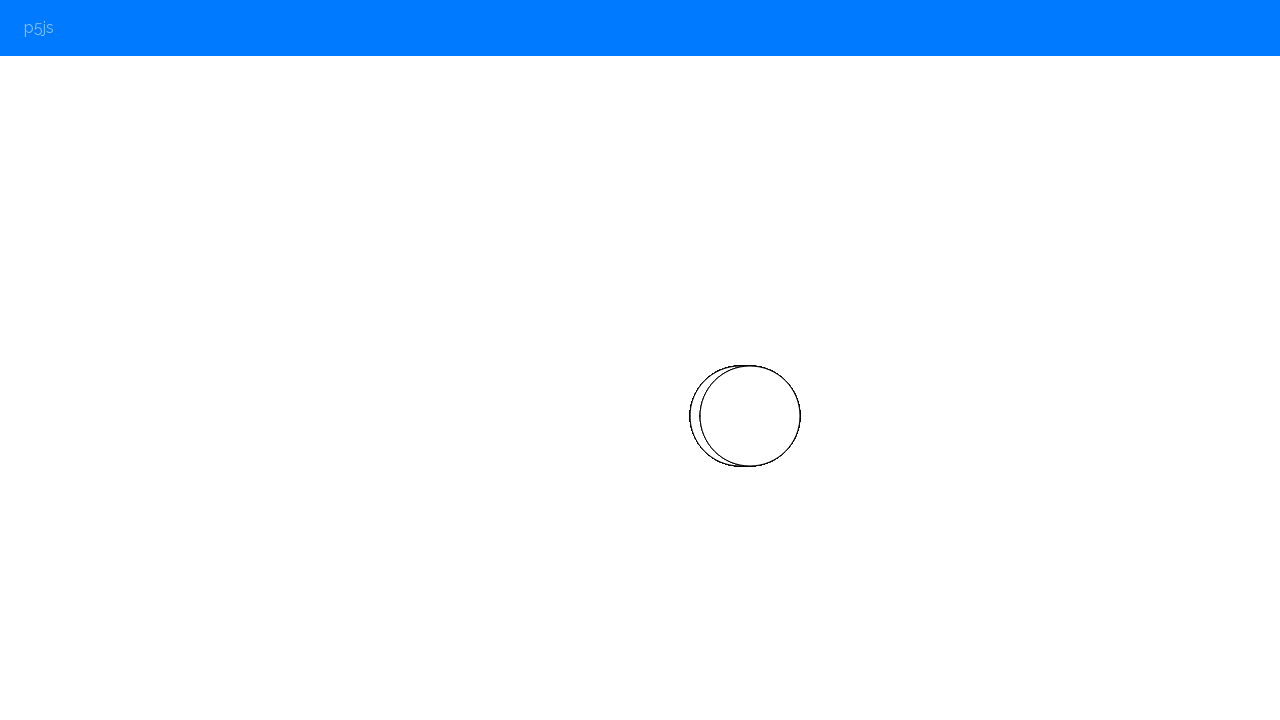

Waited 100ms for animation
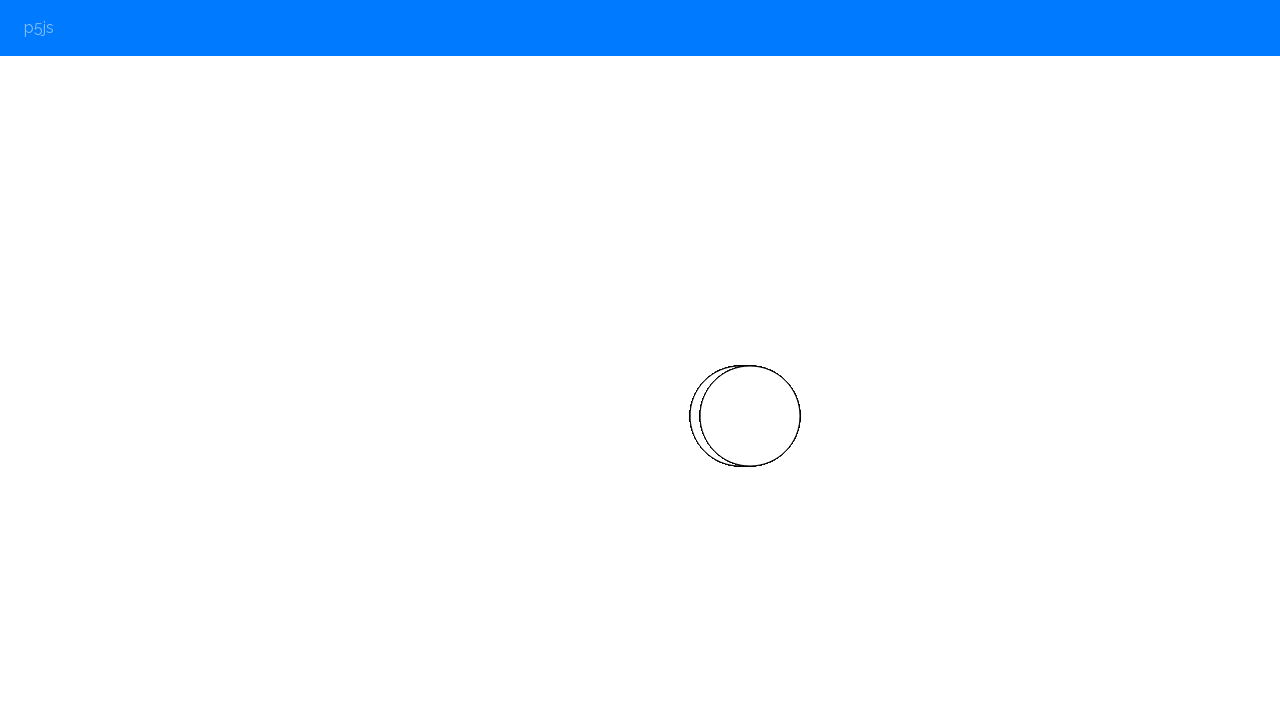

Pressed random arrow key: ArrowUp
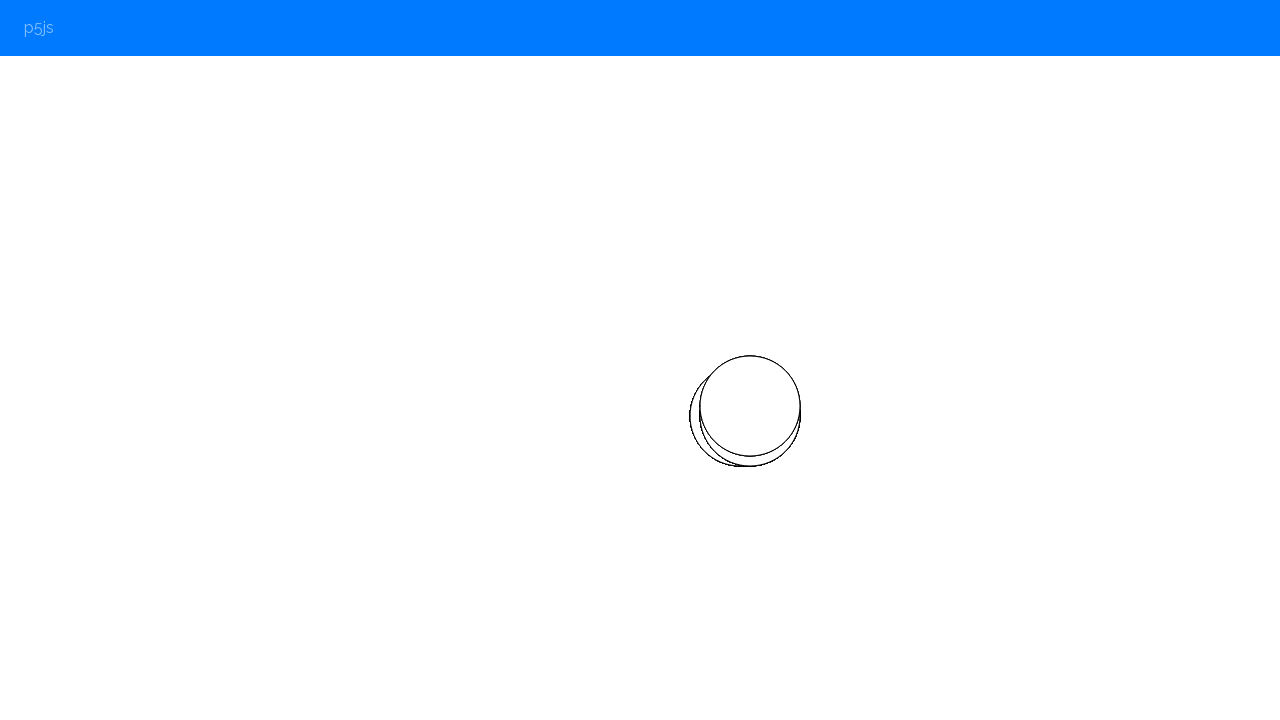

Waited 100ms for animation
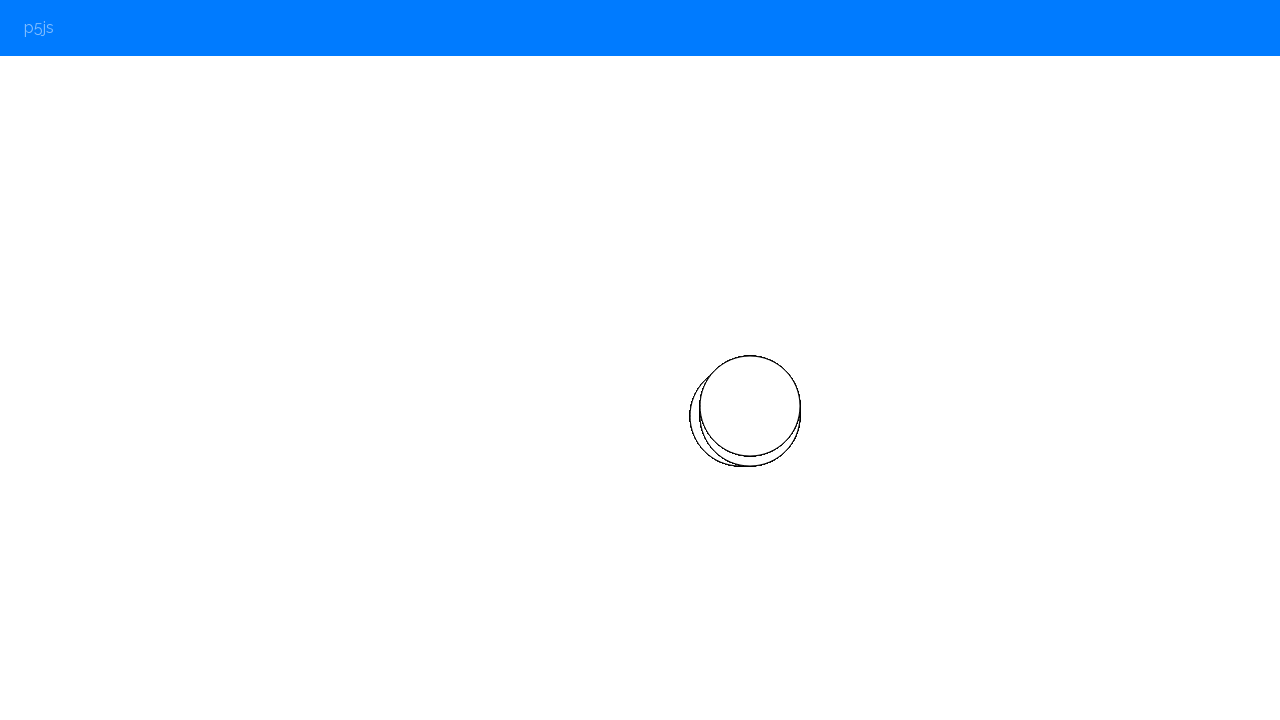

Pressed random arrow key: ArrowDown
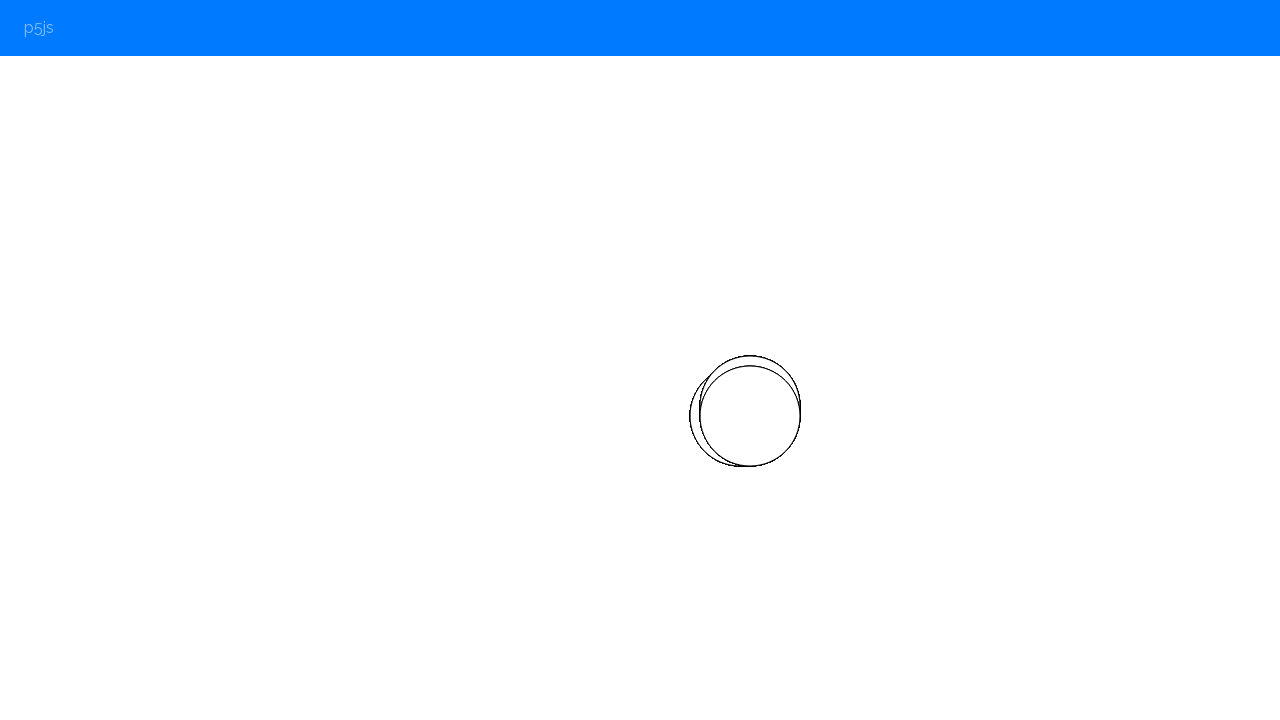

Waited 100ms for animation
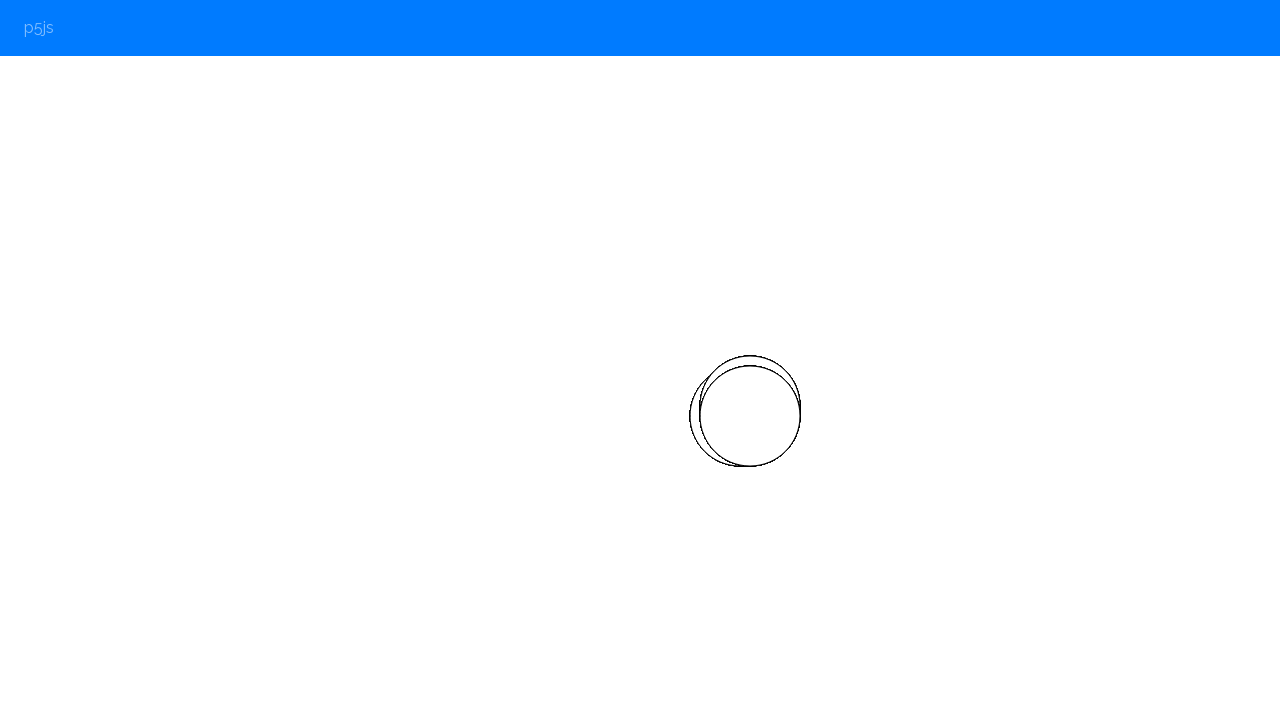

Pressed random arrow key: ArrowDown
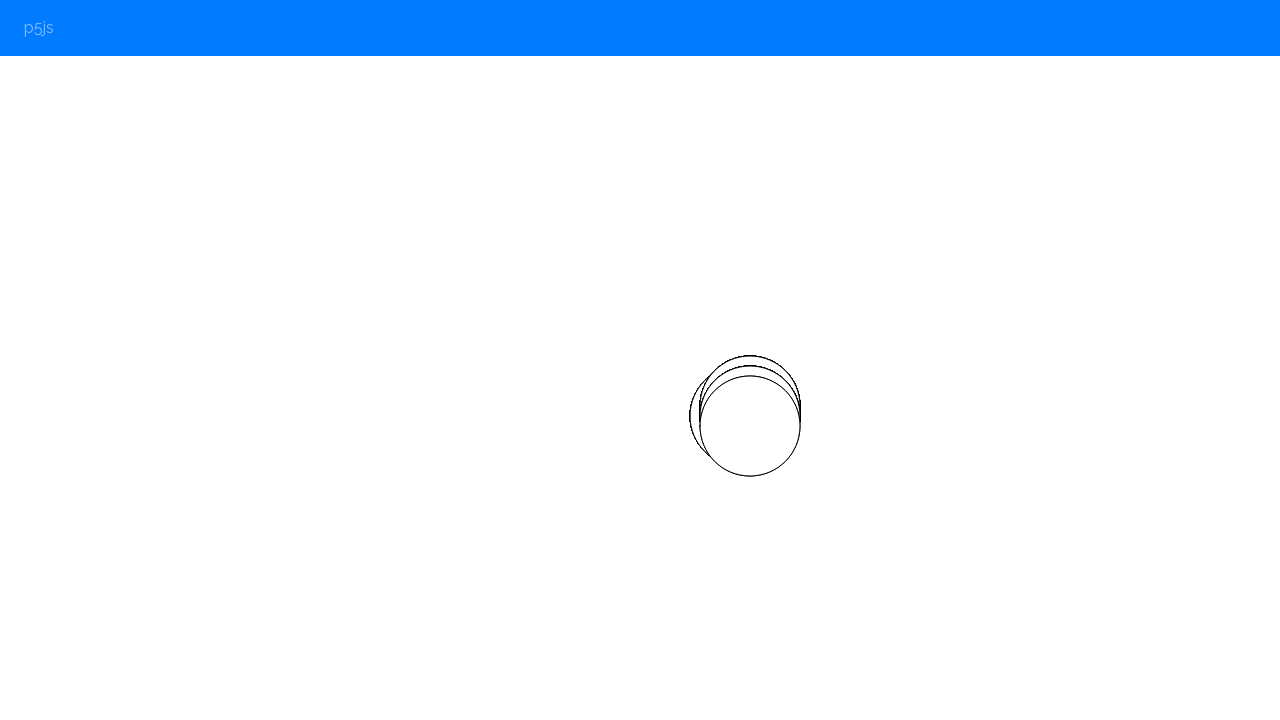

Waited 100ms for animation
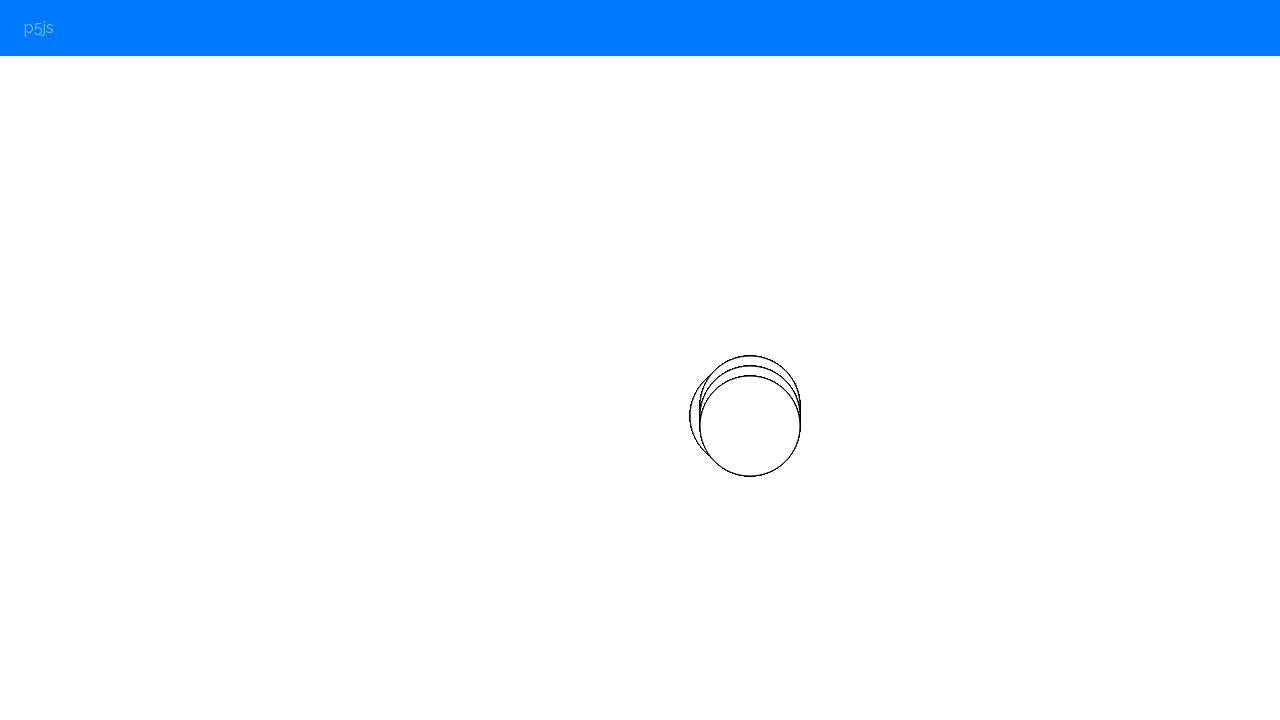

Pressed random arrow key: ArrowLeft
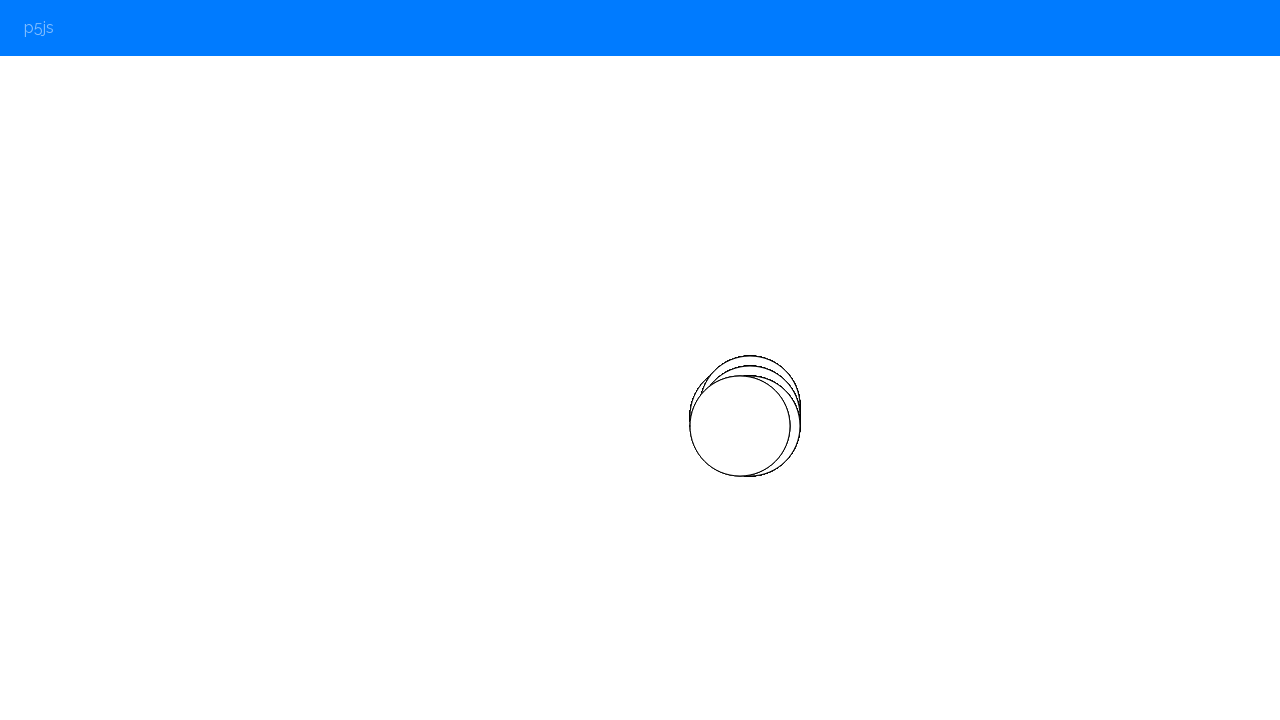

Waited 100ms for animation
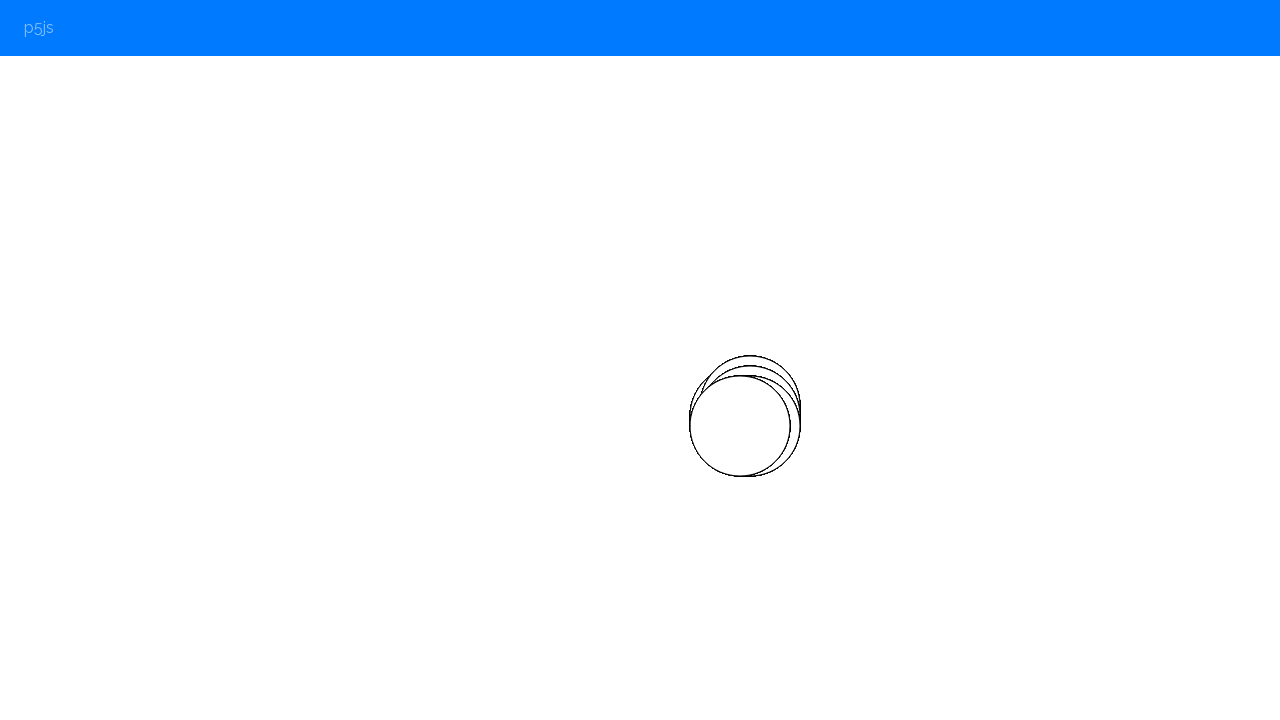

Pressed random arrow key: ArrowUp
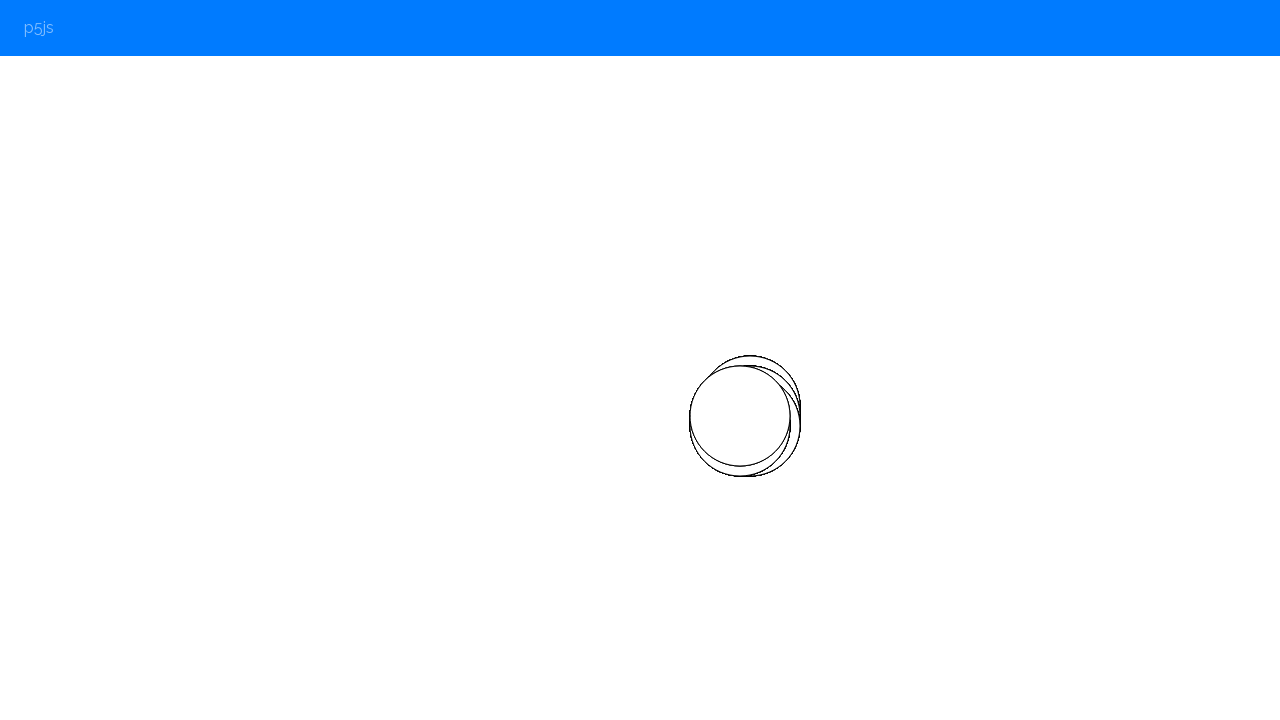

Waited 100ms for animation
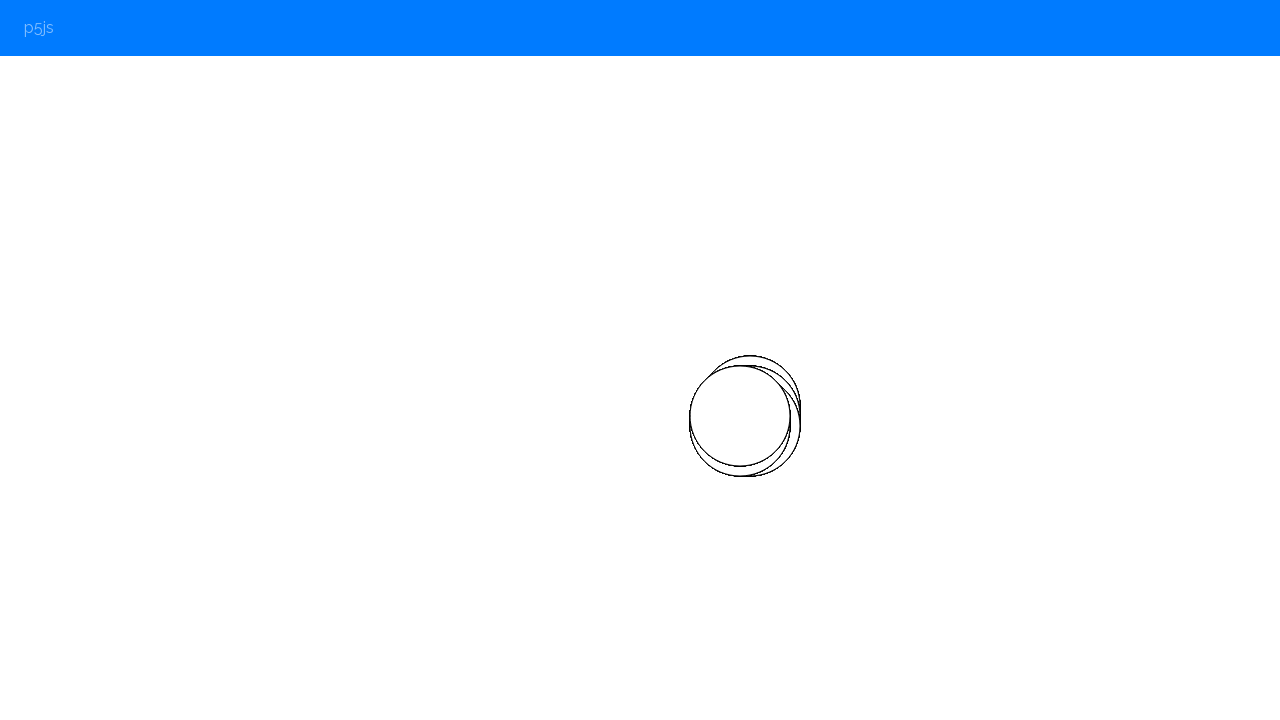

Pressed random arrow key: ArrowRight
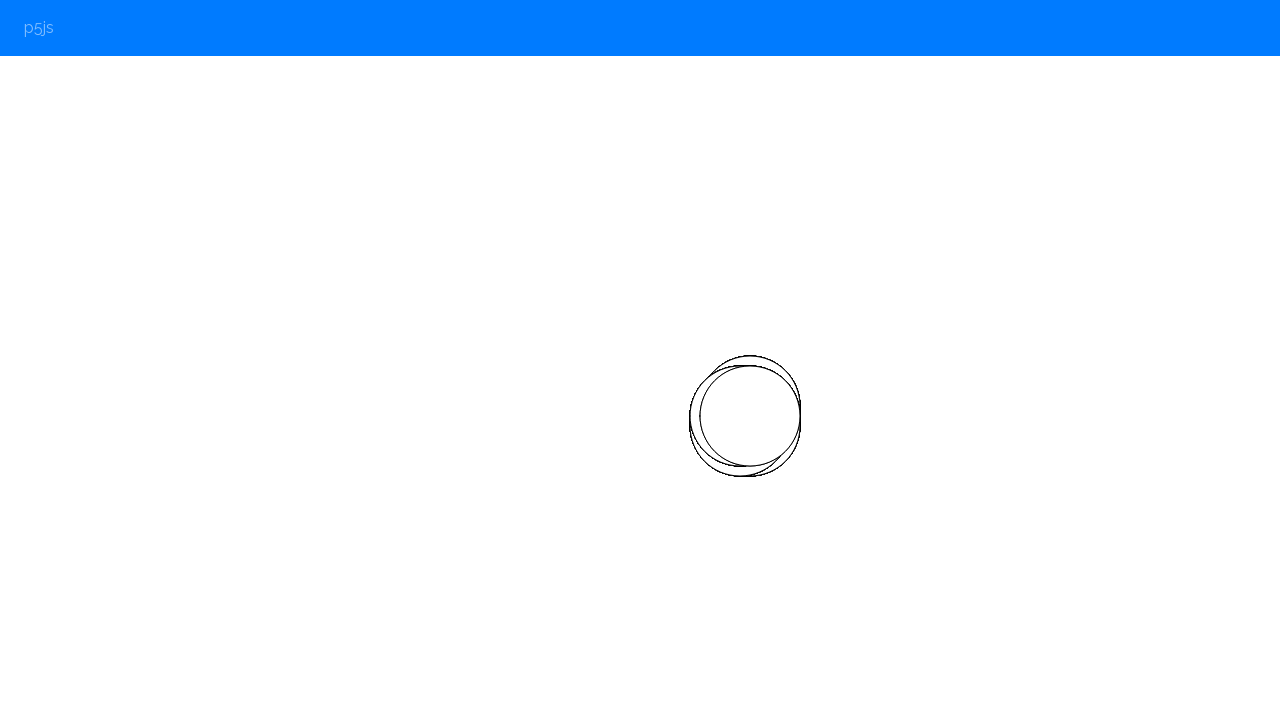

Waited 100ms for animation
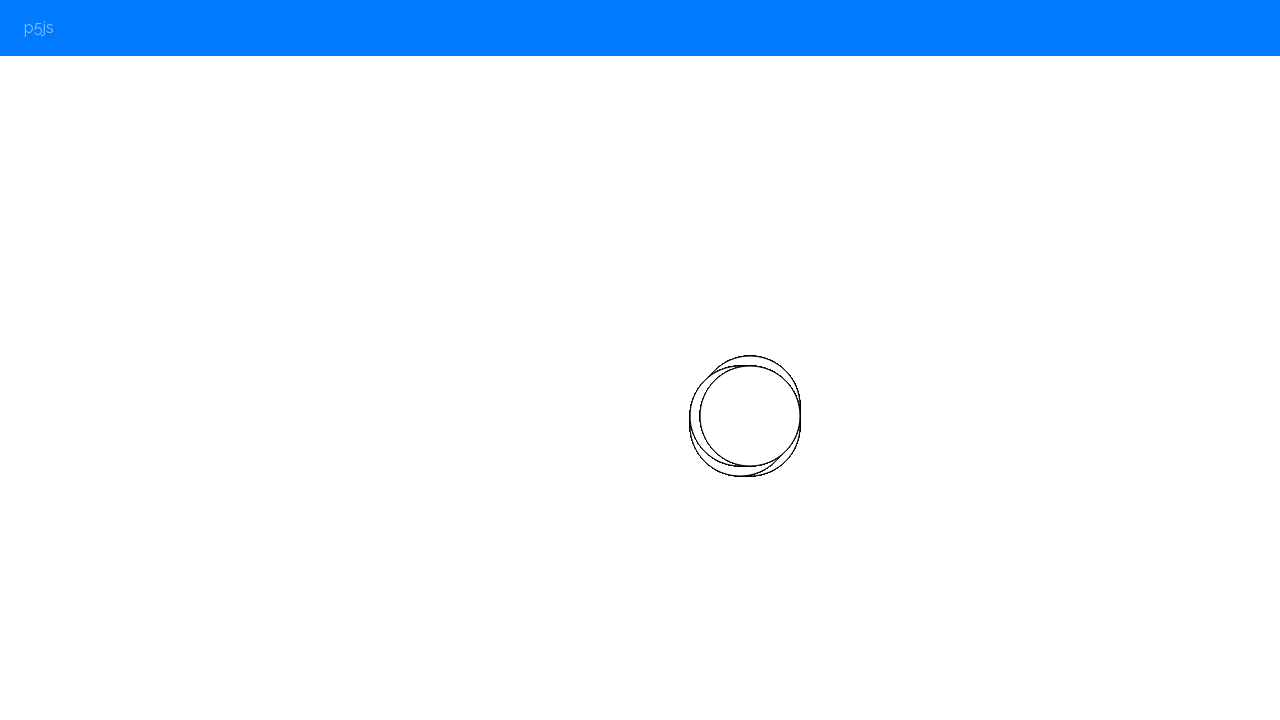

Pressed random arrow key: ArrowRight
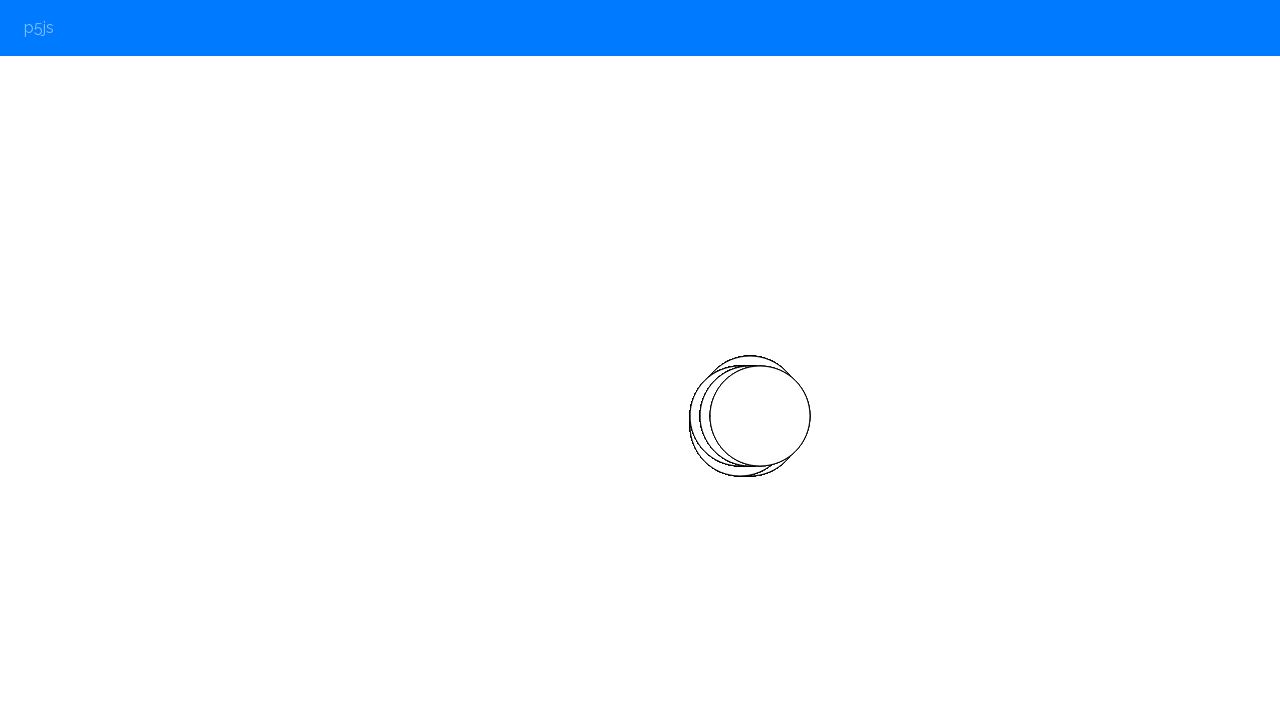

Waited 100ms for animation
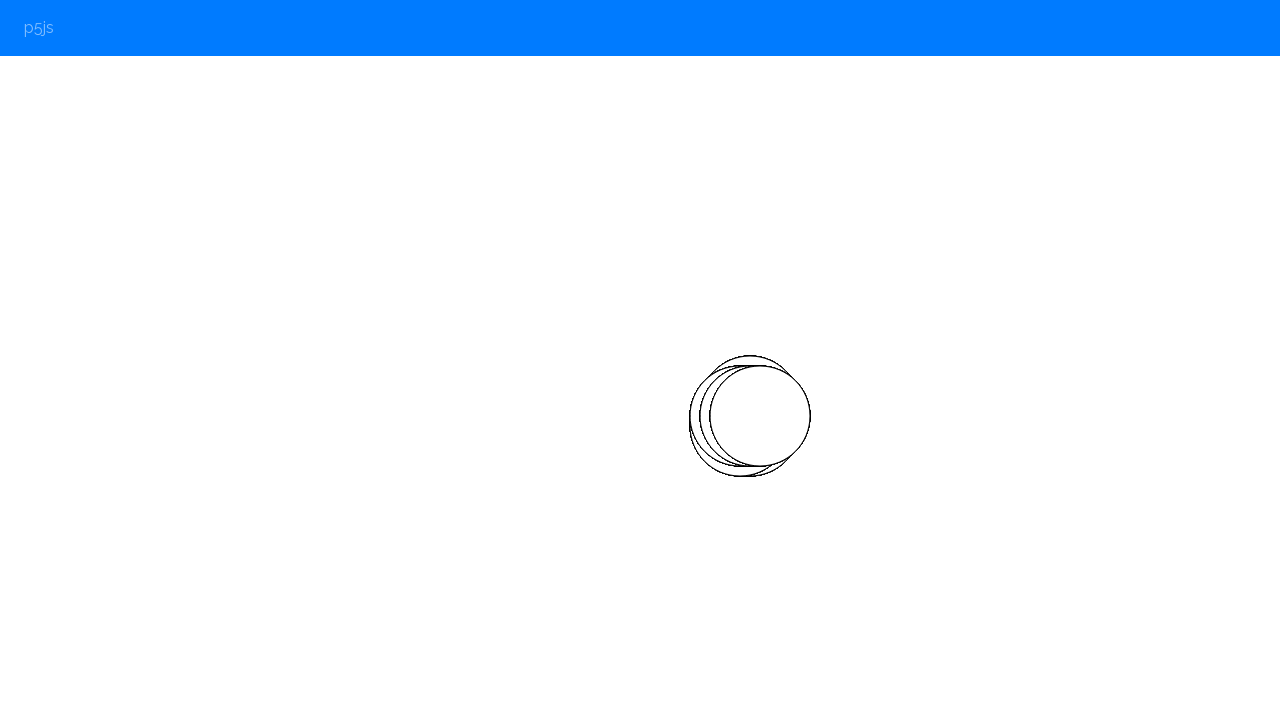

Pressed random arrow key: ArrowDown
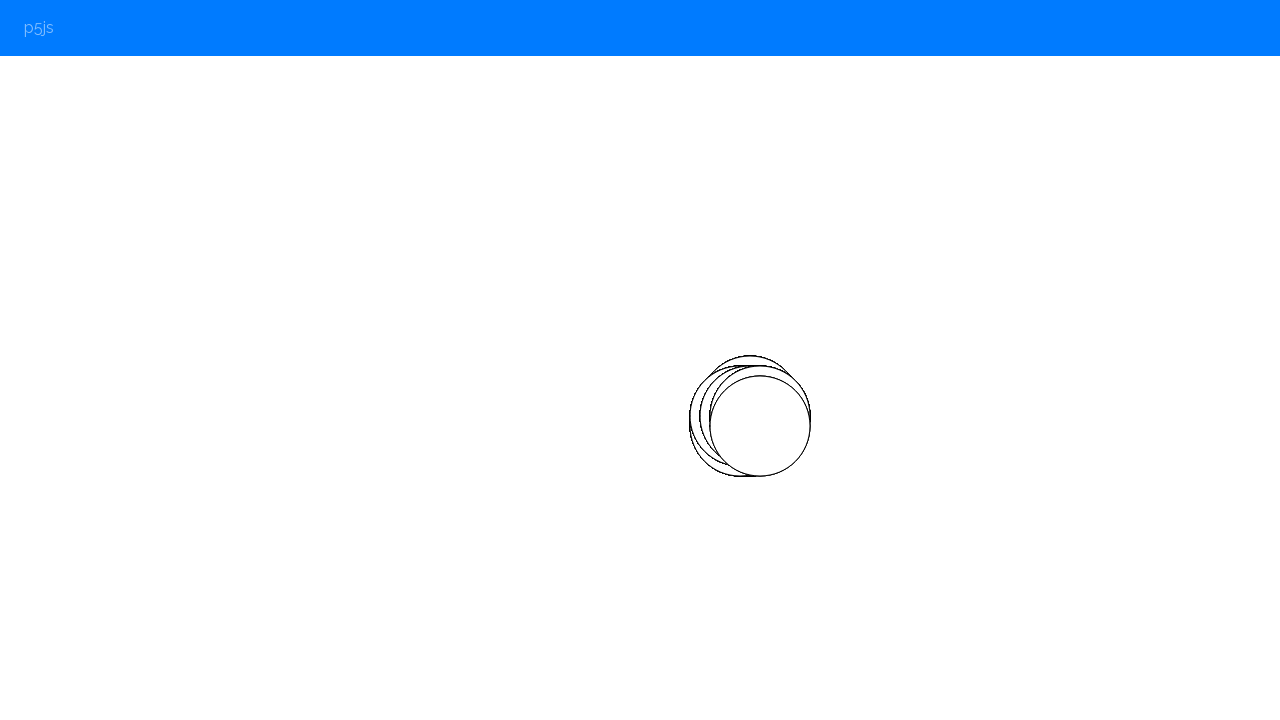

Waited 100ms for animation
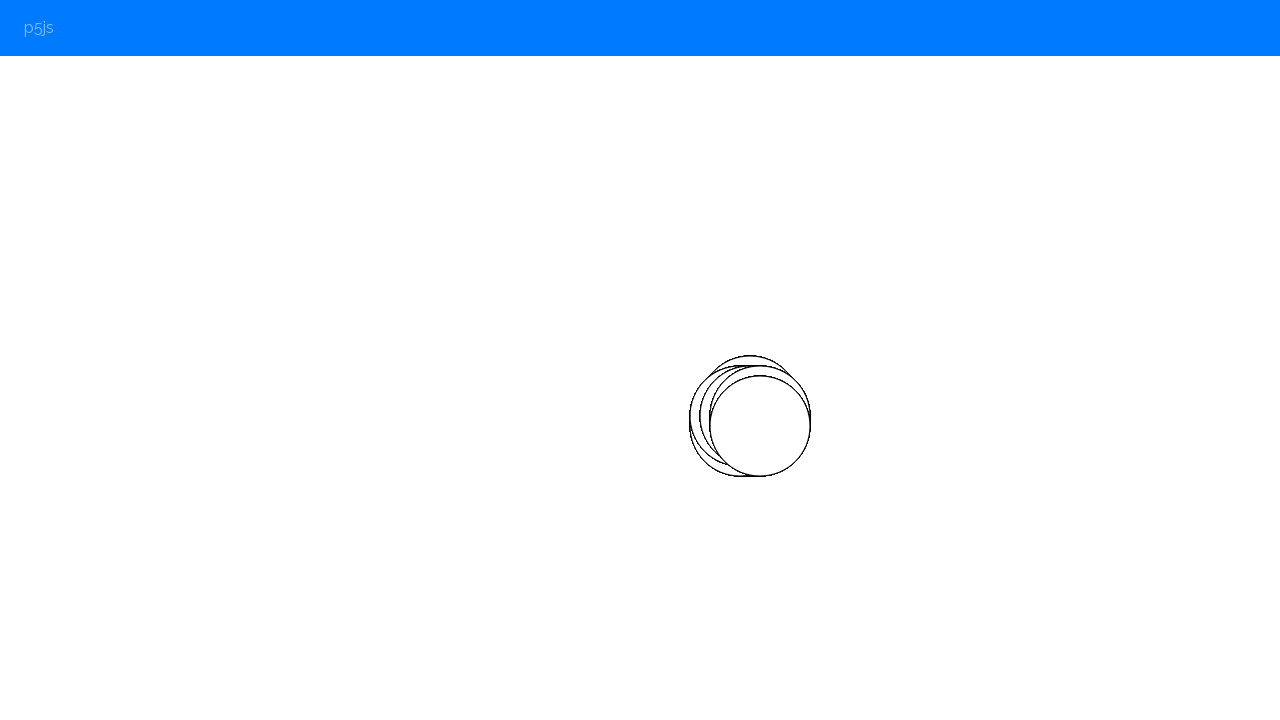

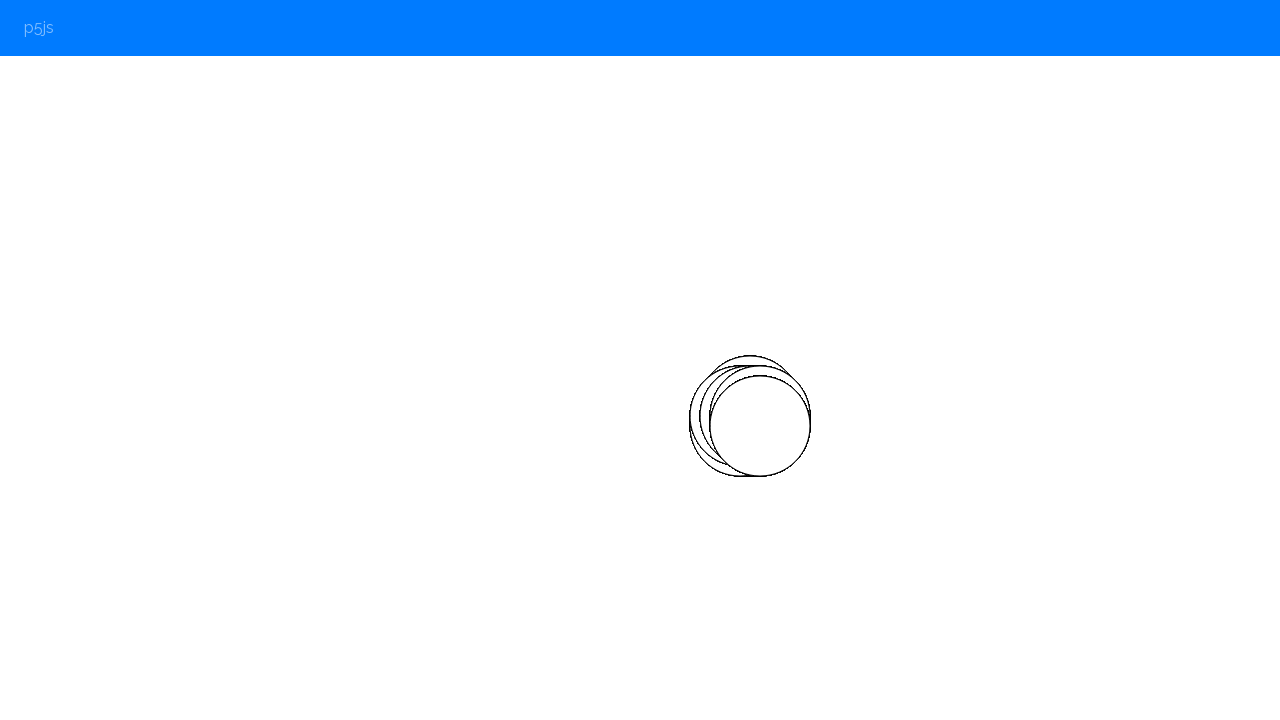